Tests Python.org search functionality by searching for a term and verifying that results are found

Starting URL: https://www.python.org

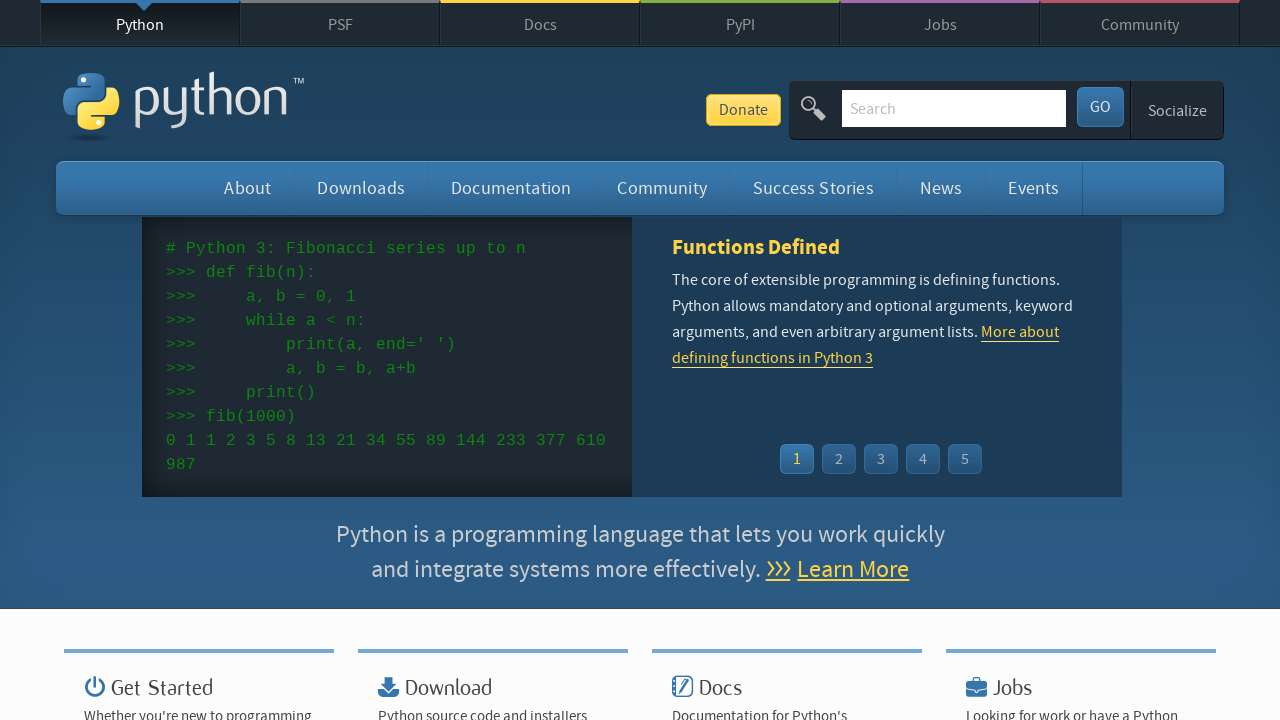

Filled search box with query 'cba' on input[name='q']
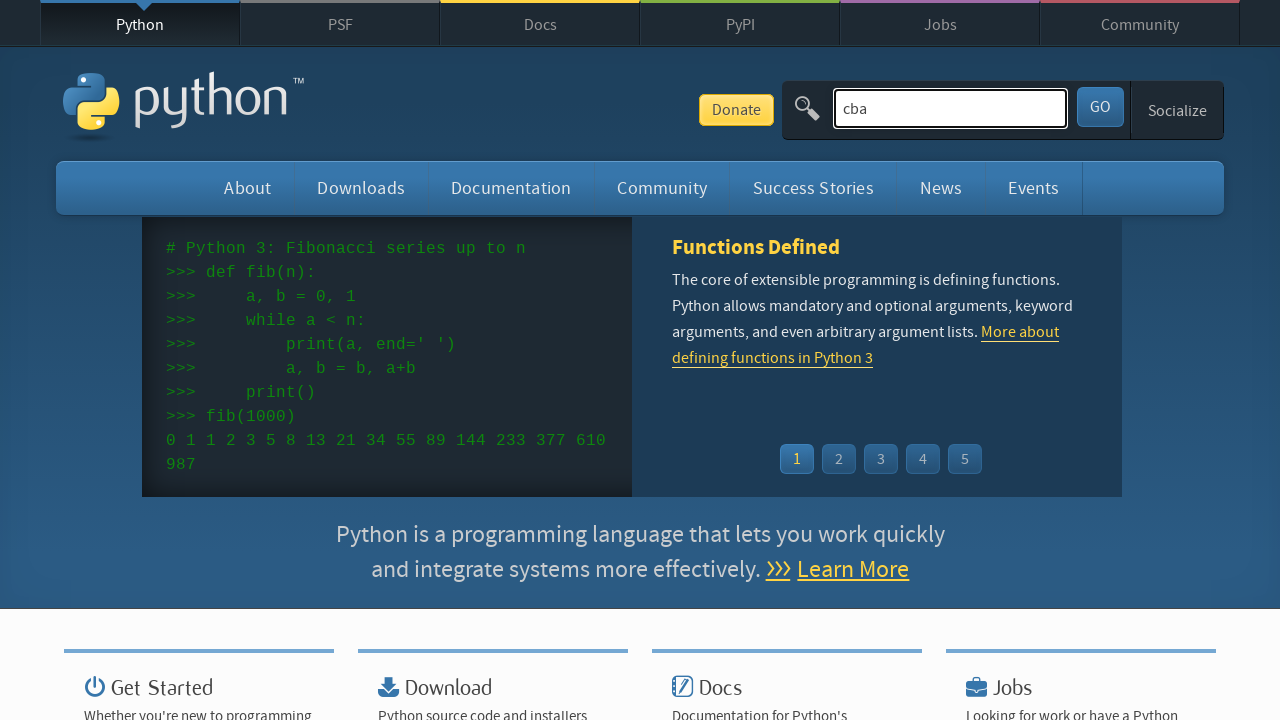

Pressed Enter to submit the search form on input[name='q']
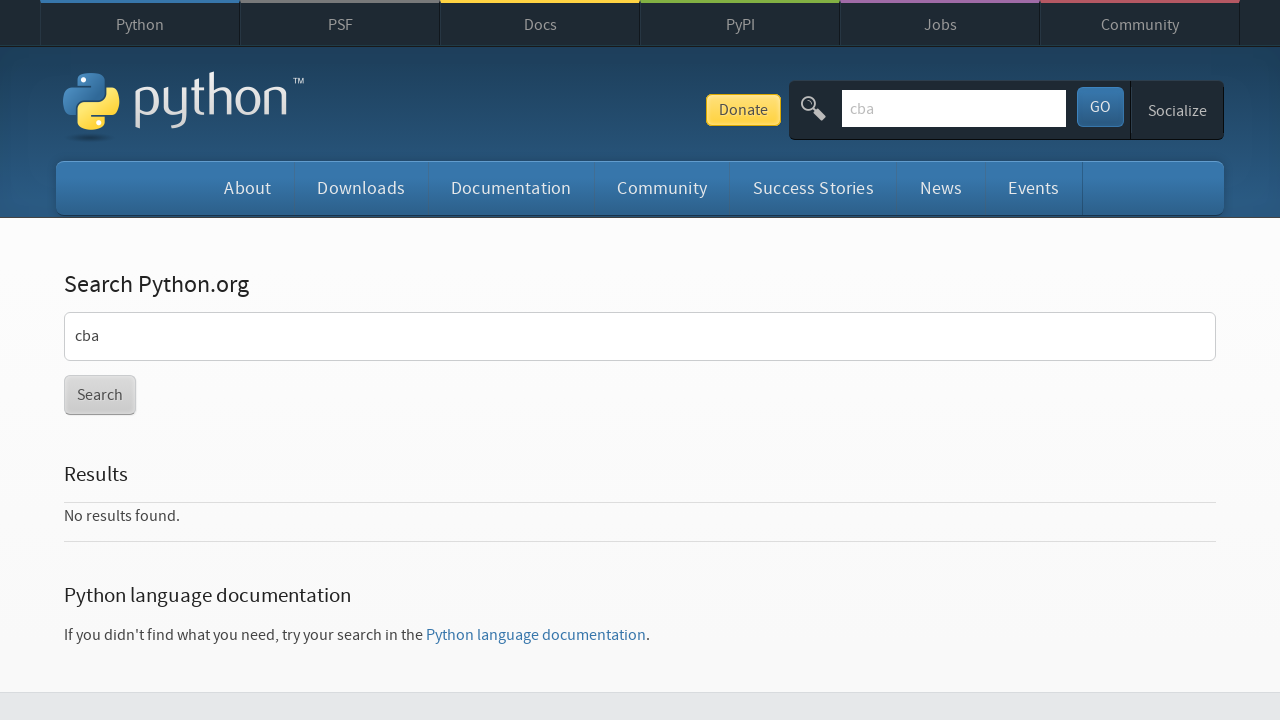

Search results page loaded successfully
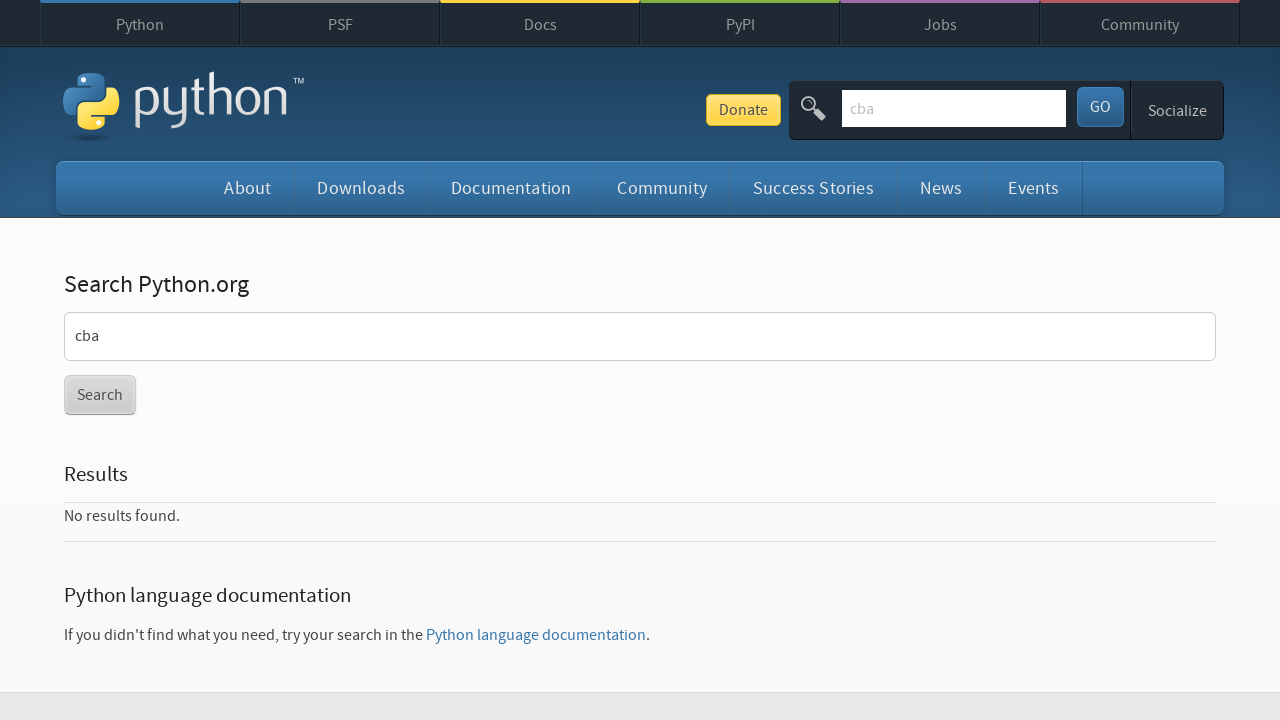

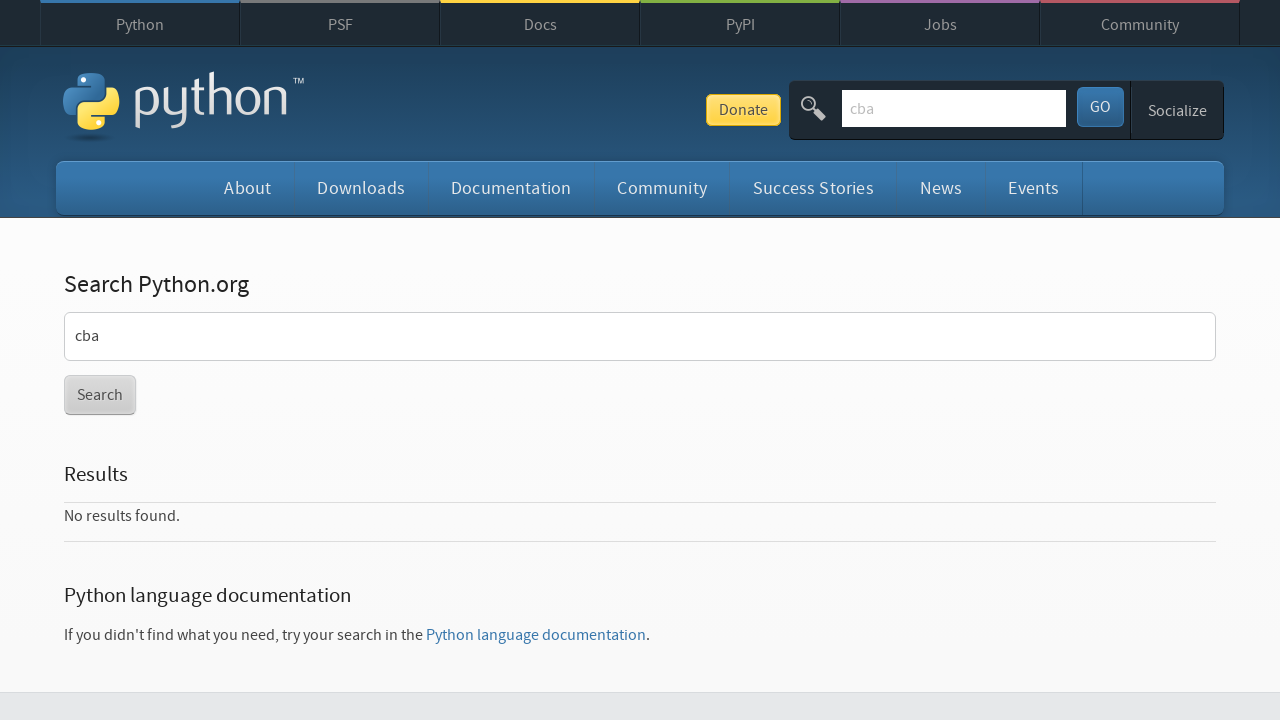